Navigates to the CERN info page, clicks on the first link in the list, and verifies the resulting page header

Starting URL: http://info.cern.ch

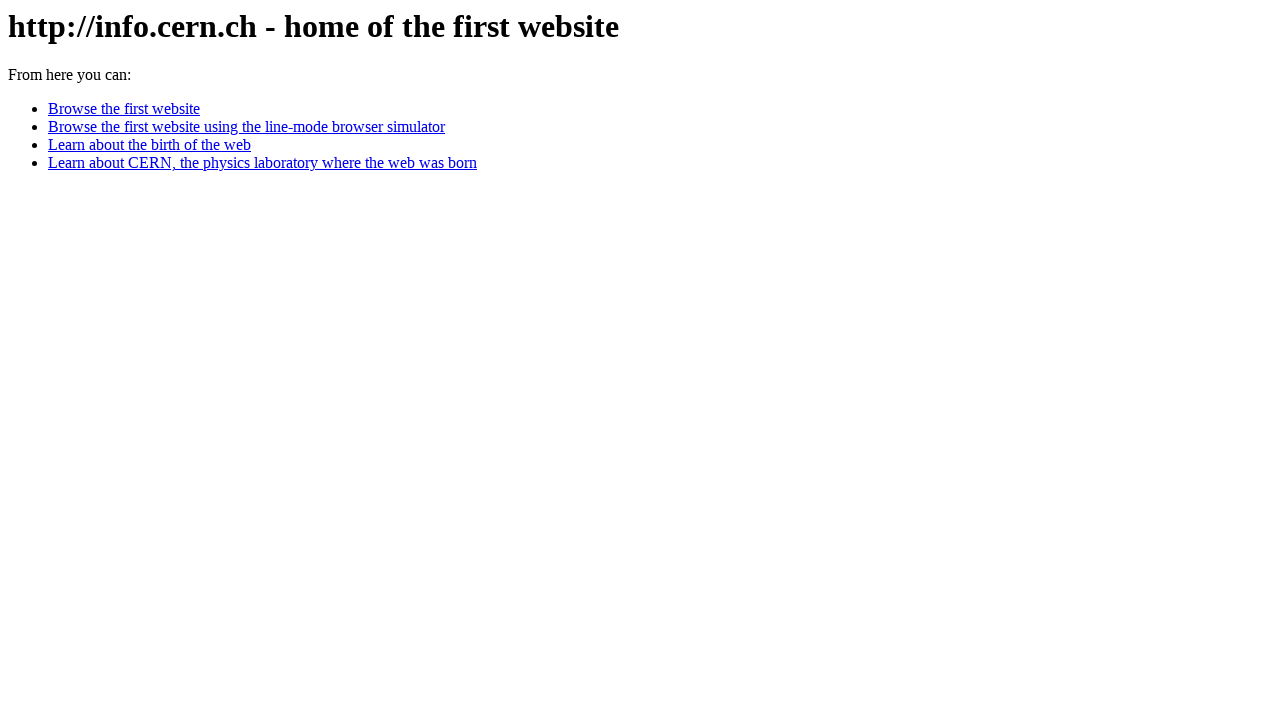

Navigated to CERN info page
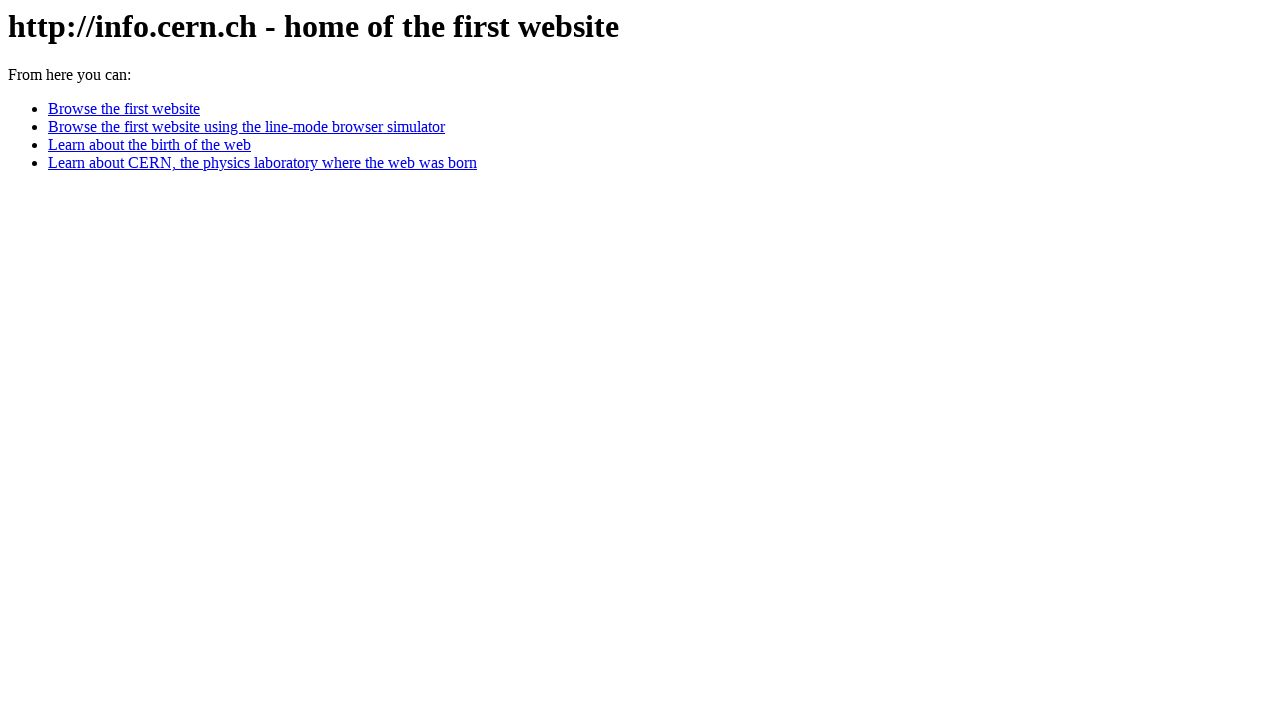

Clicked the first link in the list at (124, 109) on body > ul > li:nth-child(1) > a
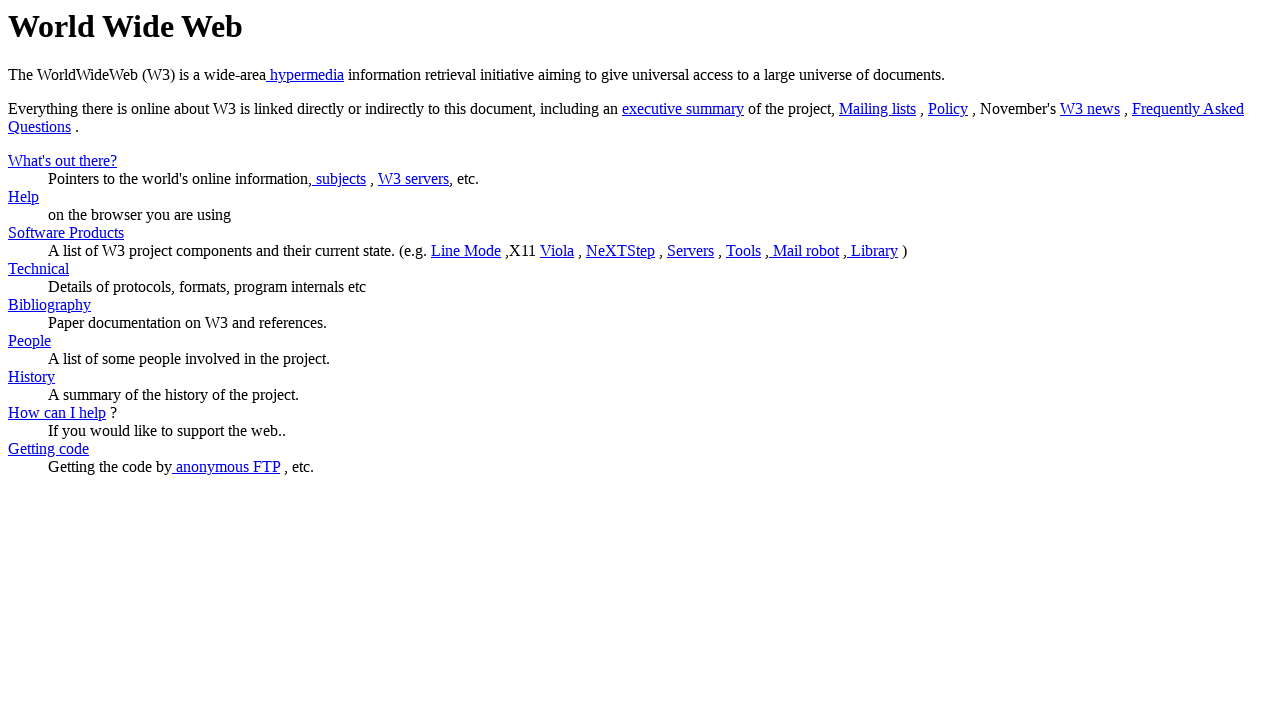

Page header loaded
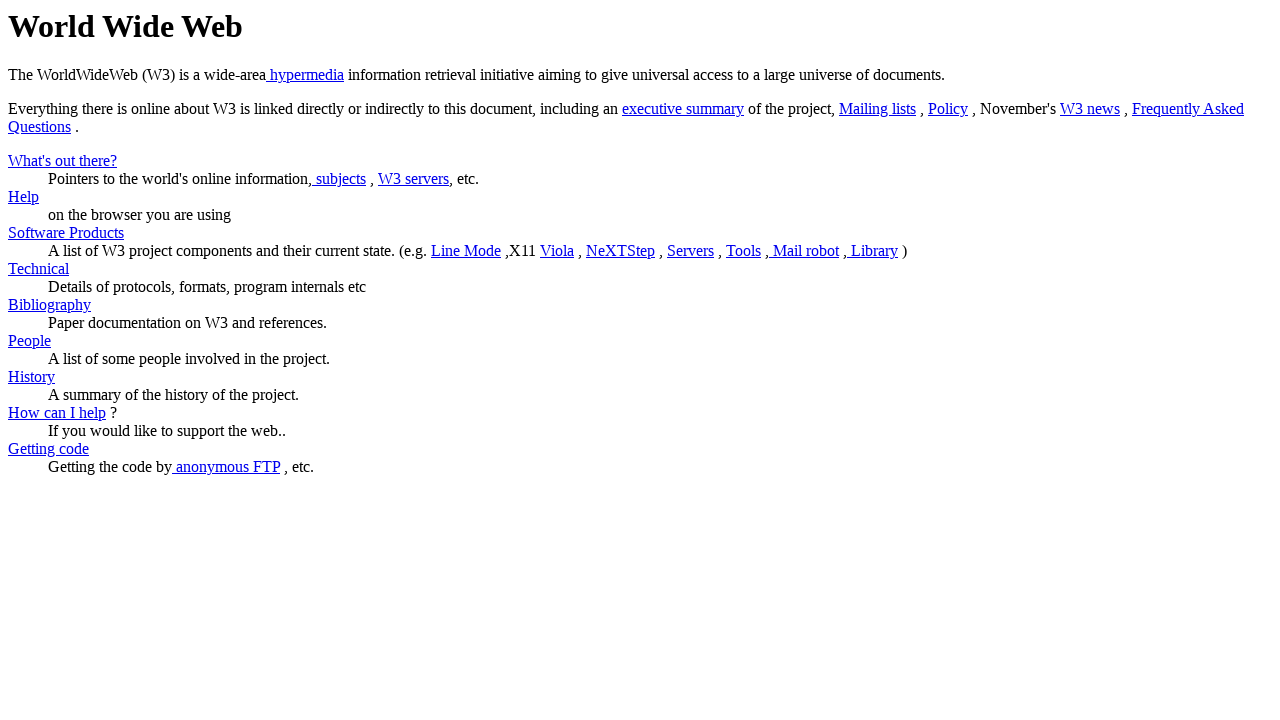

Verified page header text equals 'World Wide Web'
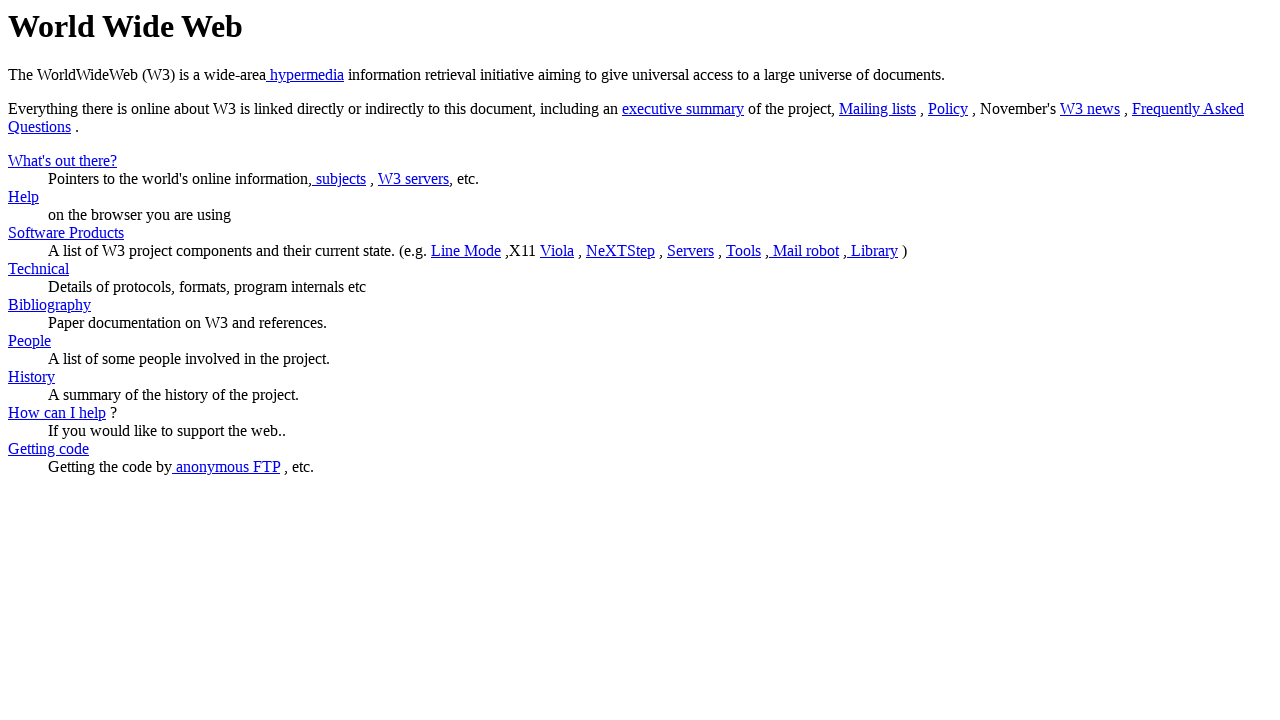

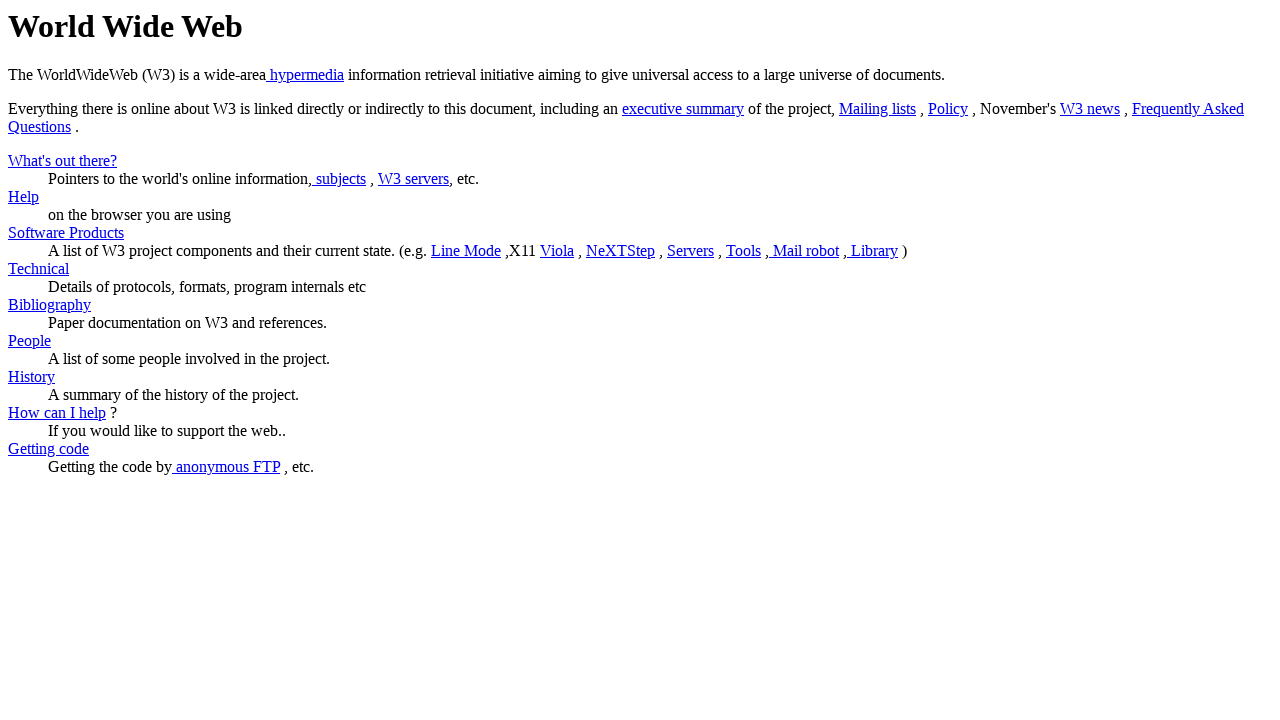